Tests a simple form by filling in first name, last name, city, and country fields using different element locator strategies, then submitting the form

Starting URL: http://suninjuly.github.io/simple_form_find_task.html

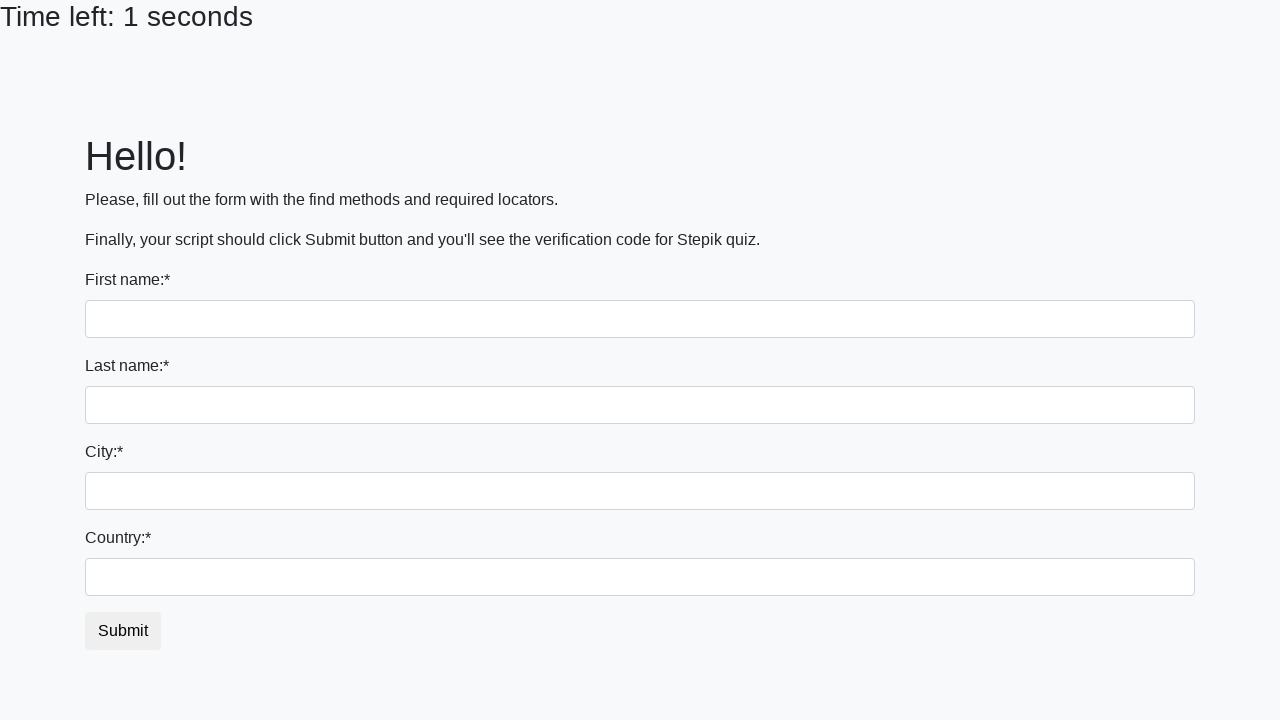

Filled first name field with 'Ivan' on input
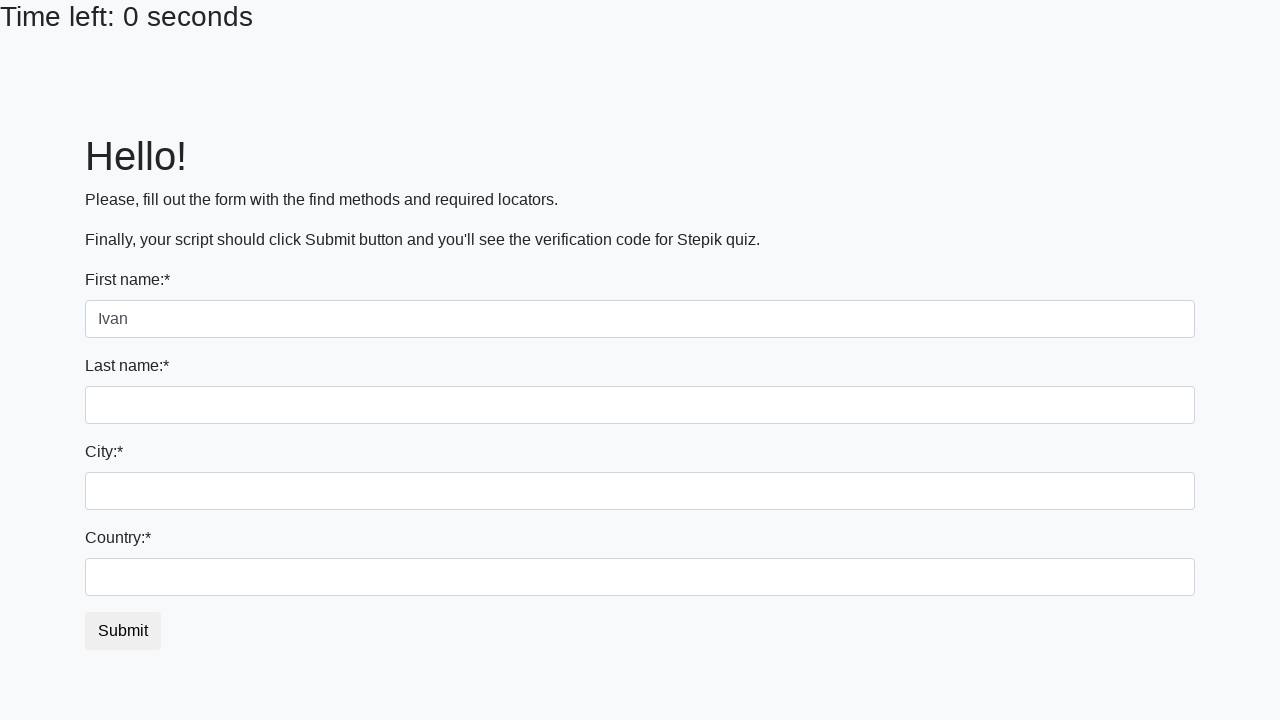

Filled last name field with 'Petrov' on input[name='last_name']
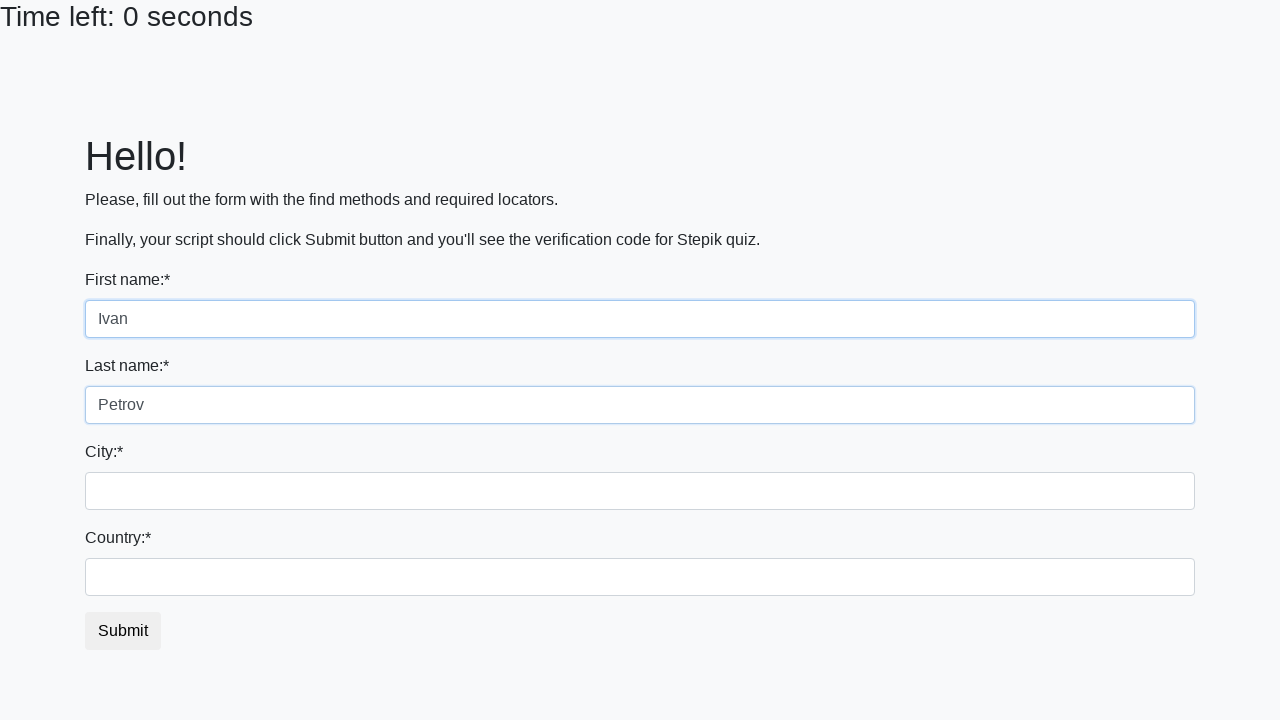

Filled city field with 'Smolensk' on .city
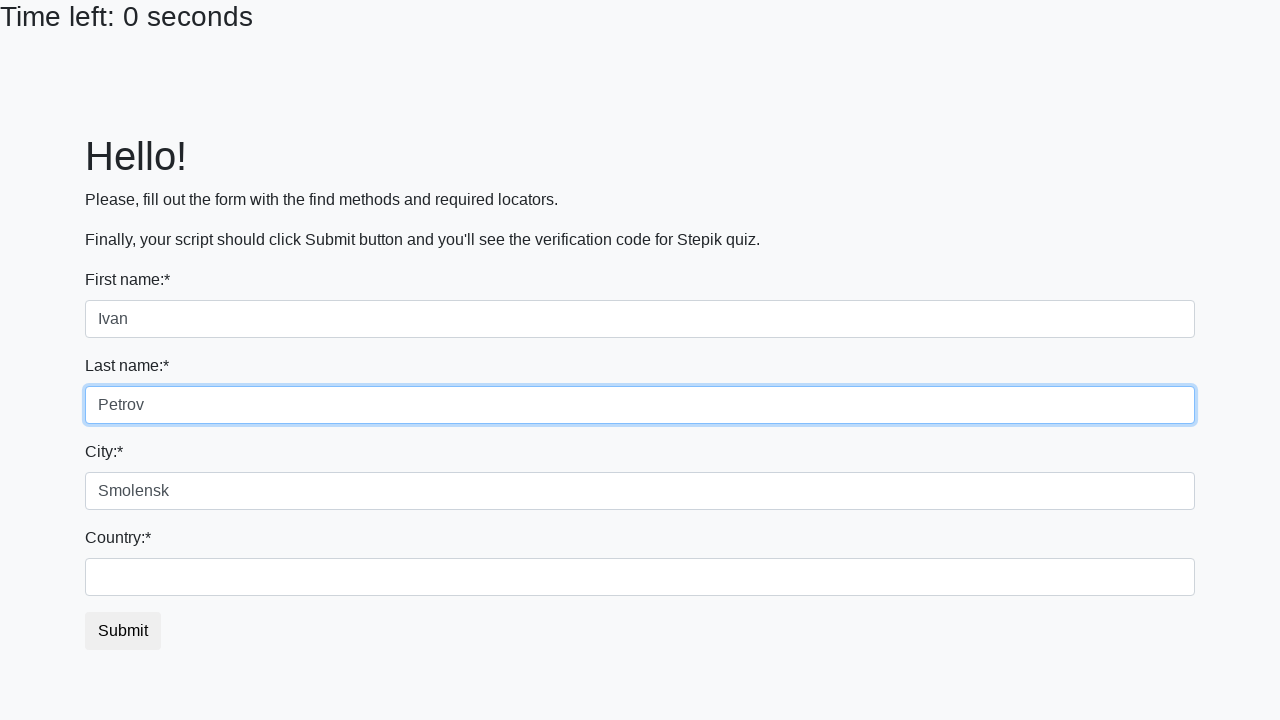

Filled country field with 'Russia' on #country
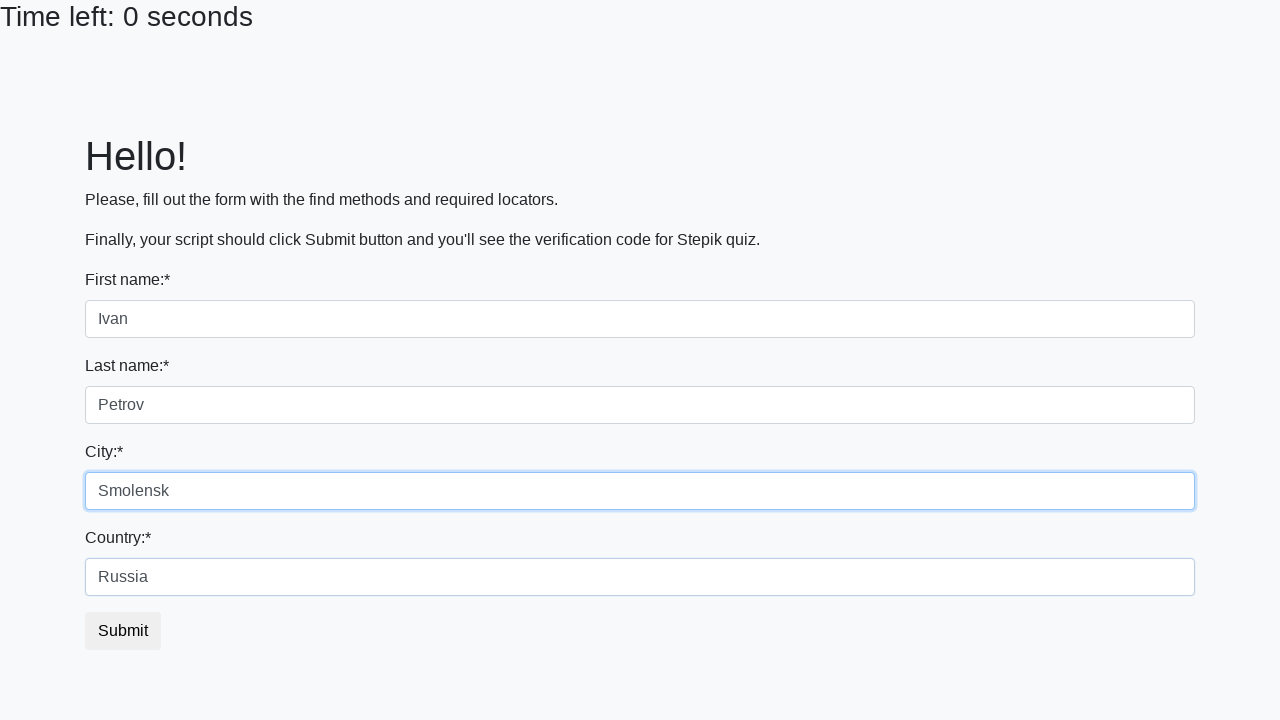

Clicked submit button to submit the form at (123, 631) on .btn
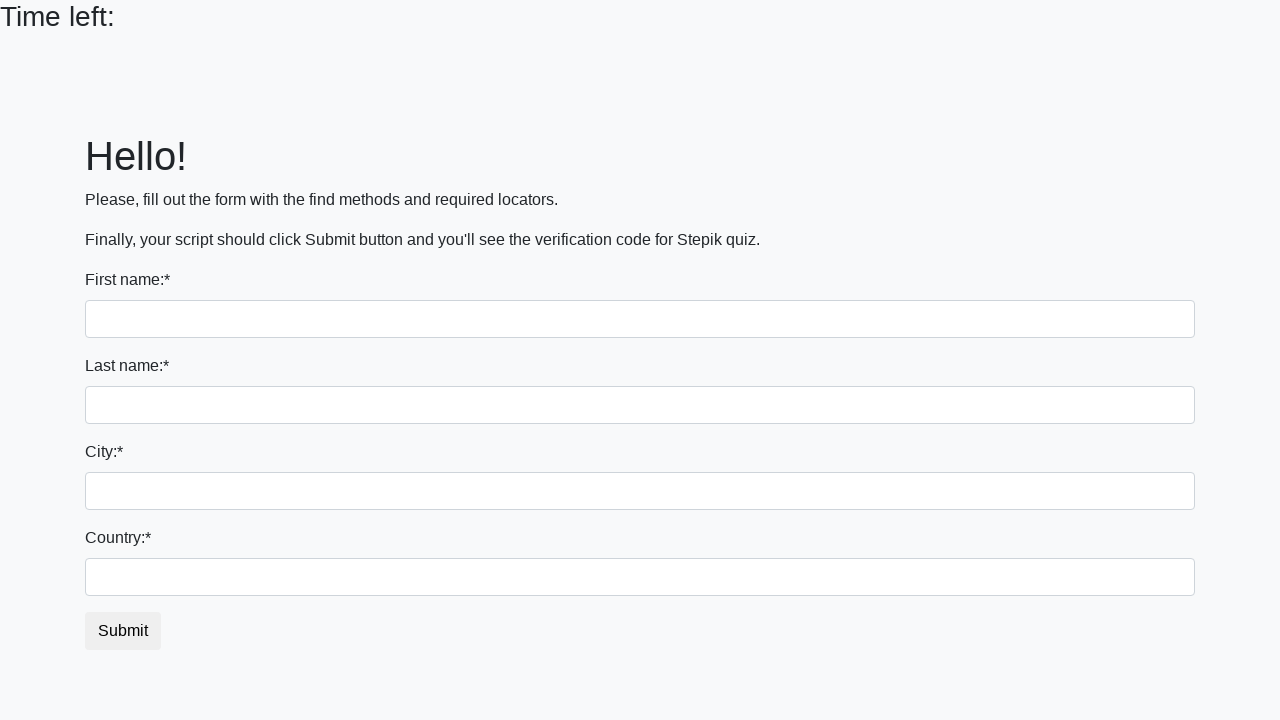

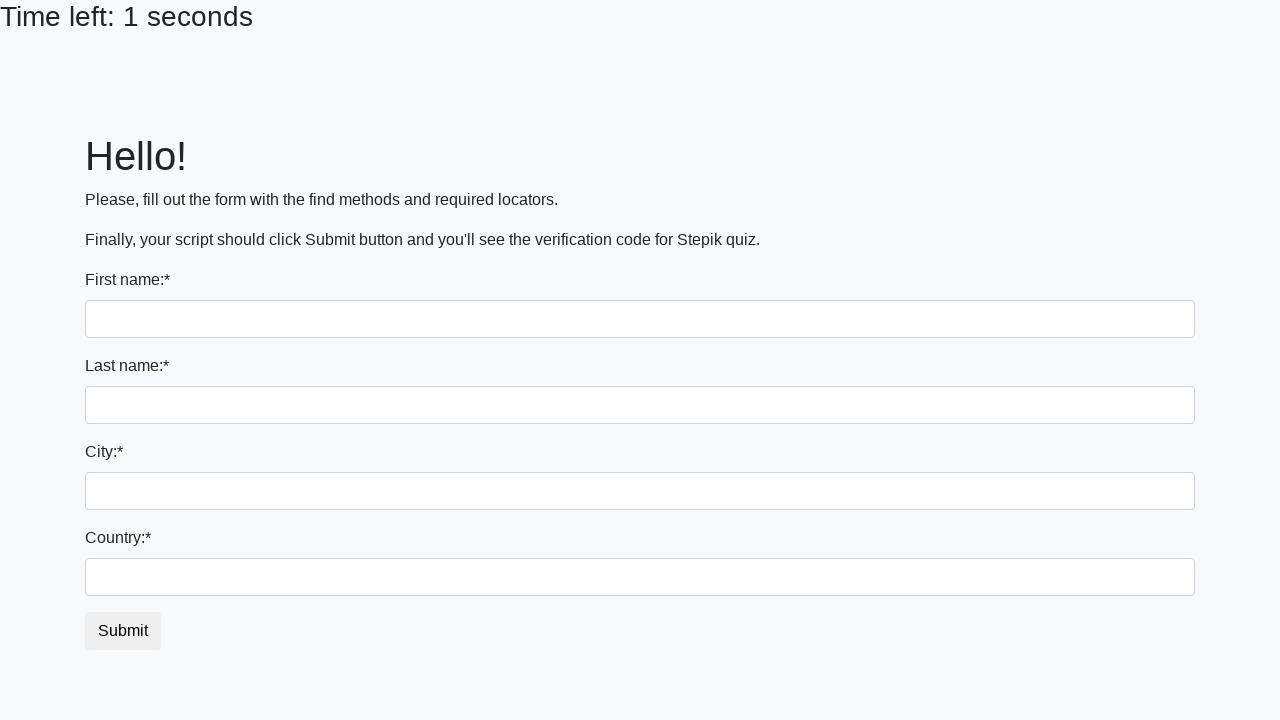